Tests the exam schedule page by counting occurrences of a specific professor name in the schedule

Starting URL: https://www.viser.edu.rs/raspored-ispita/%D0%88%D0%B0%D0%BD%D1%83%D0%B0%D1%80/2021

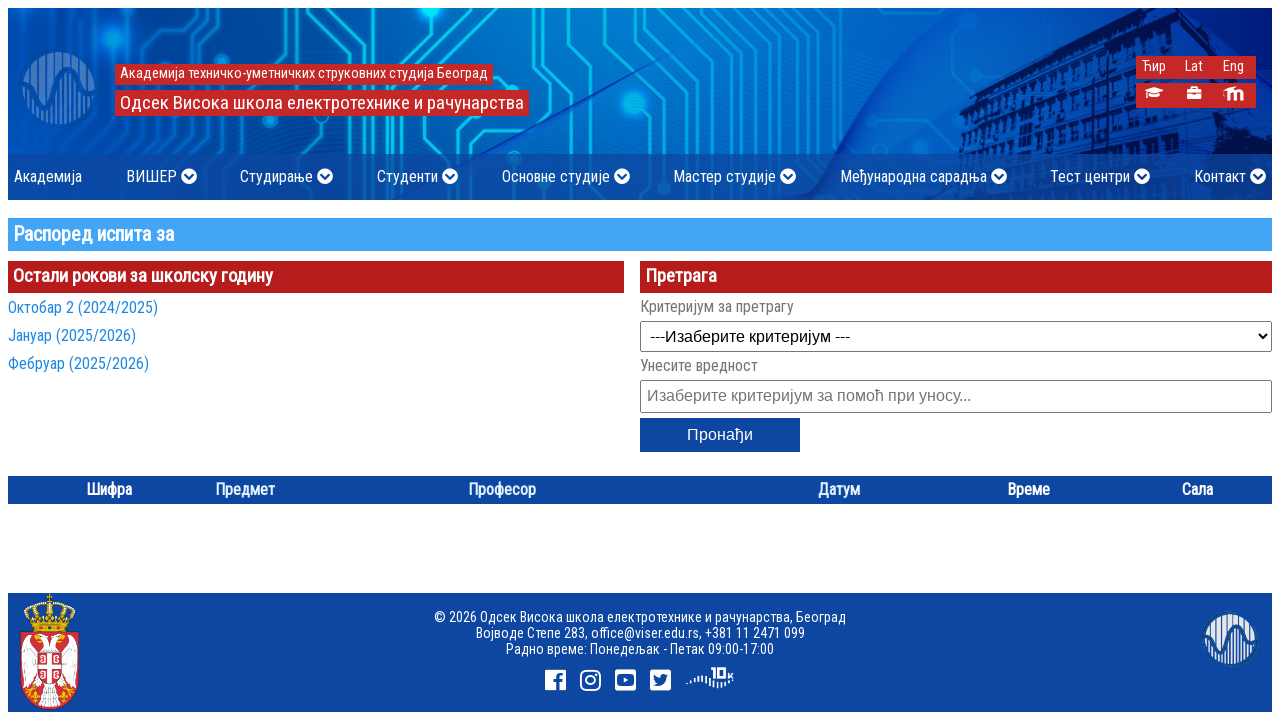

Waited for professor elements (.nastavnik) to load
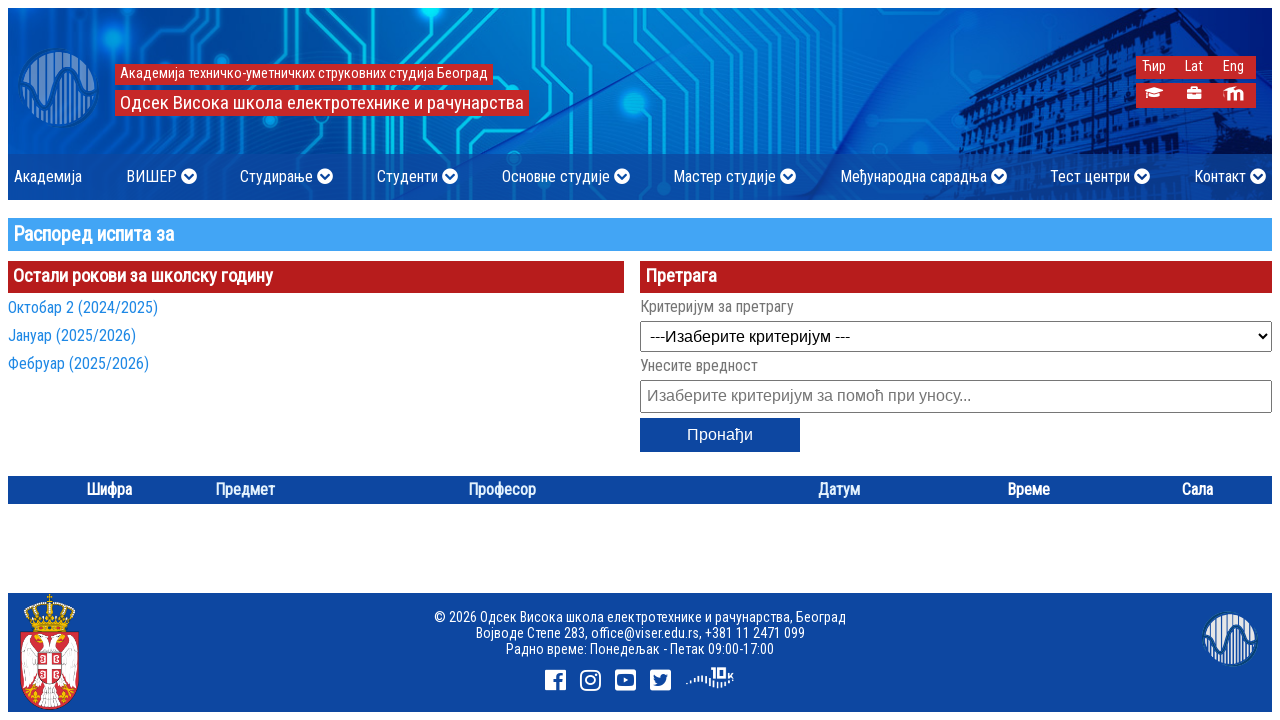

Retrieved all professor elements from the page
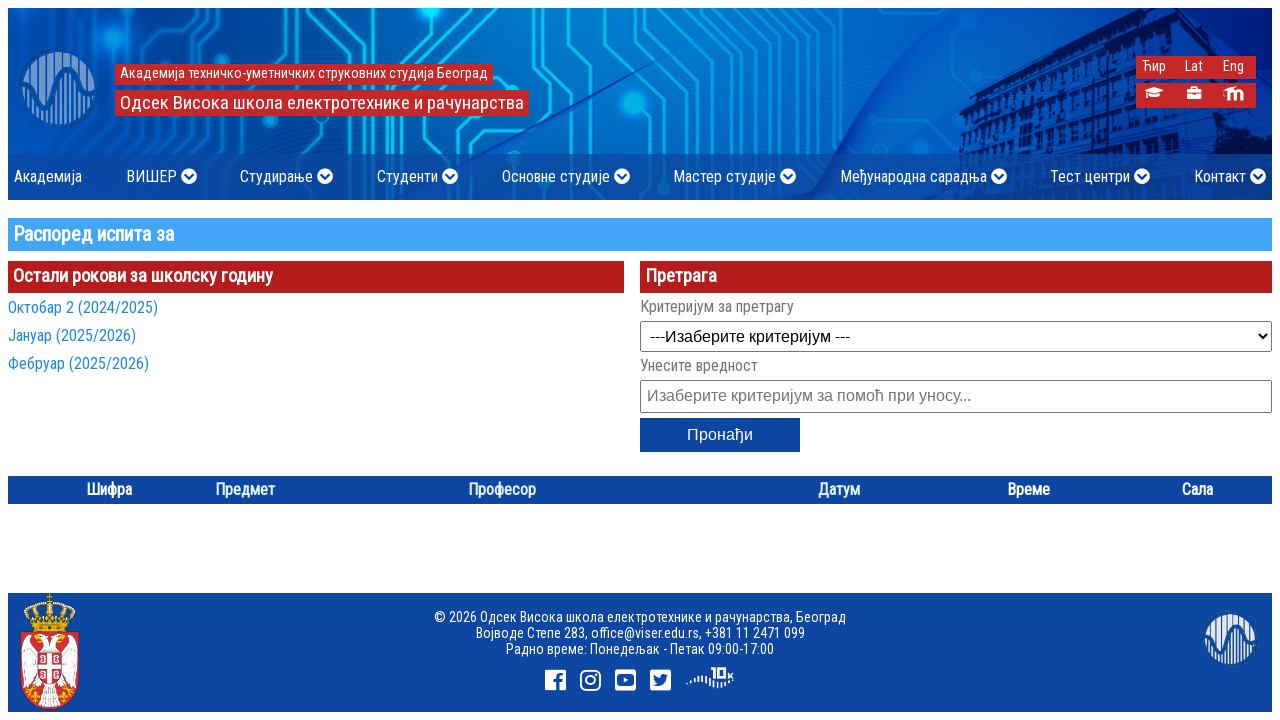

Completed counting occurrences of 'мр Јелена Митић' in exam schedule - Total: 0
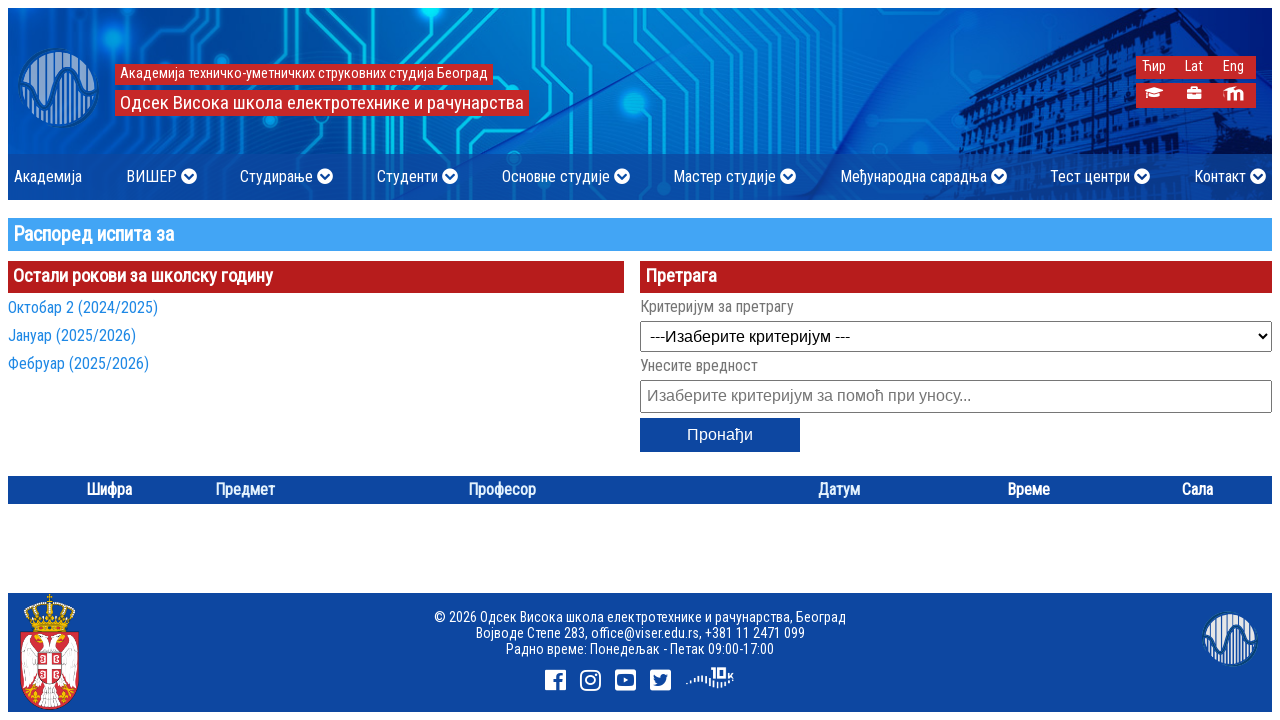

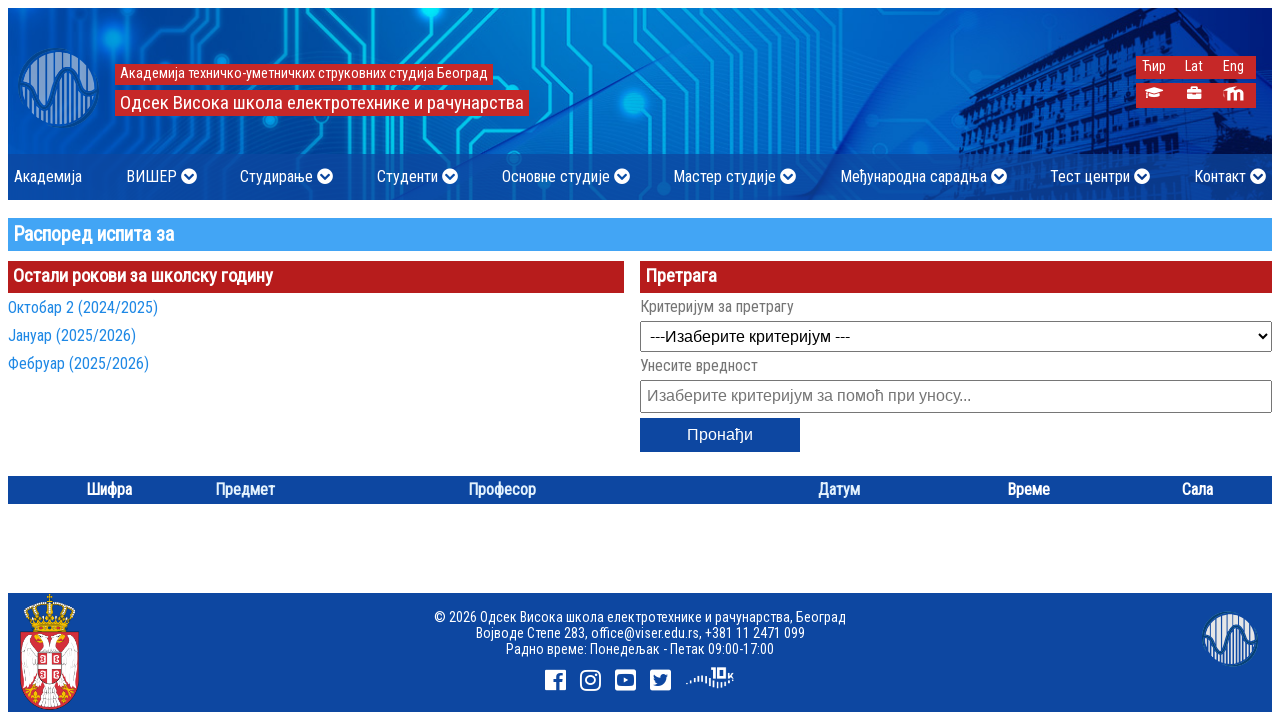